Tests clicking on the Feedback link in the header navigation of Rediff.com using partial link text

Starting URL: https://rediff.com

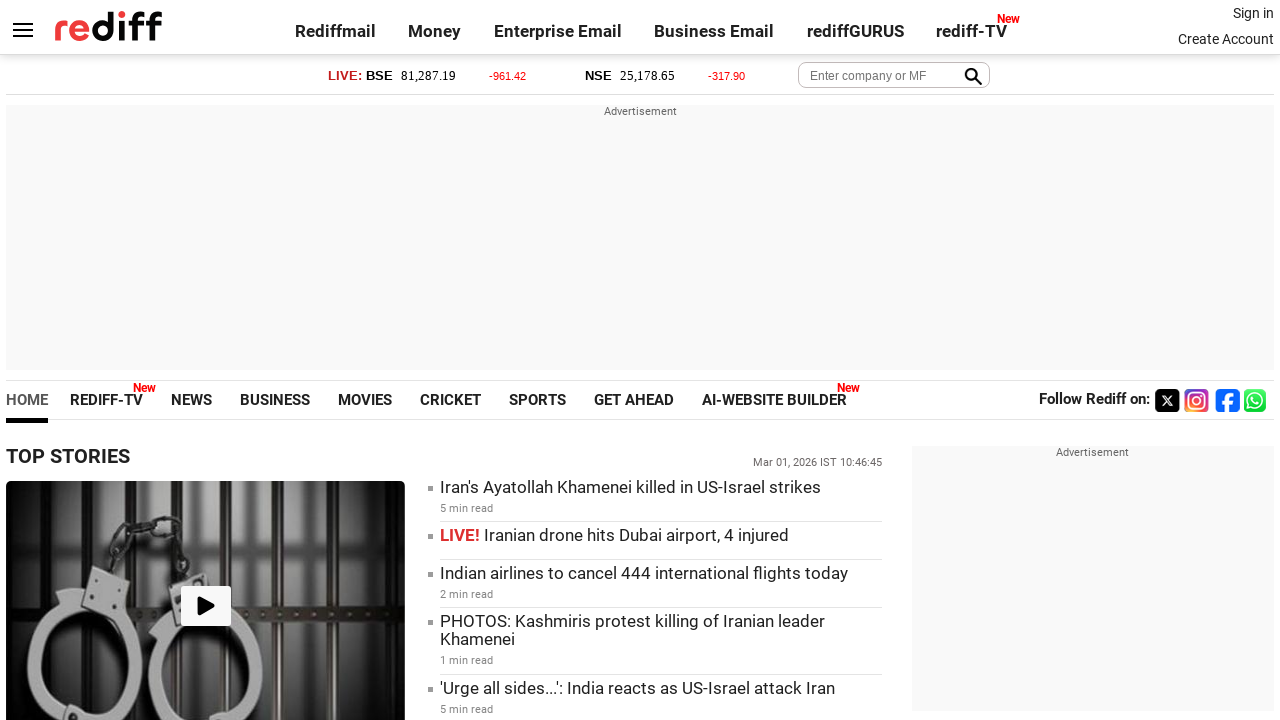

Clicked on Feedback link in header navigation using partial text match at (862, 684) on a:has-text('Feedba')
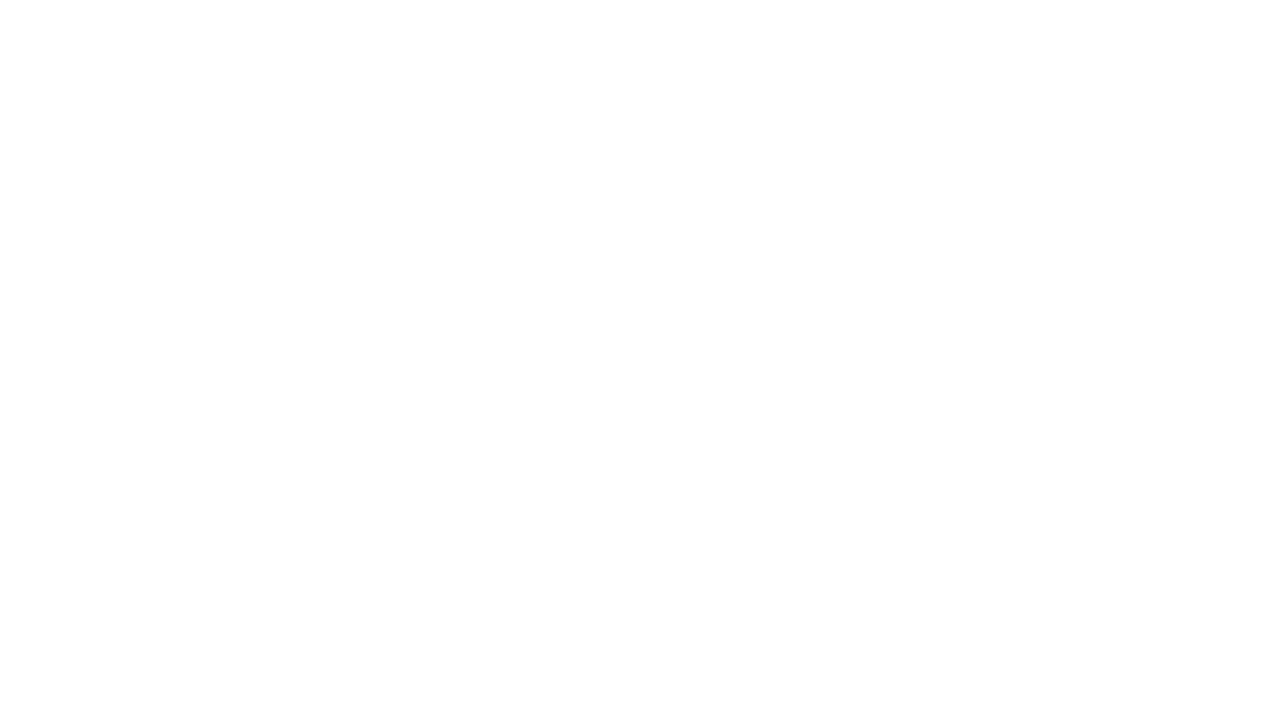

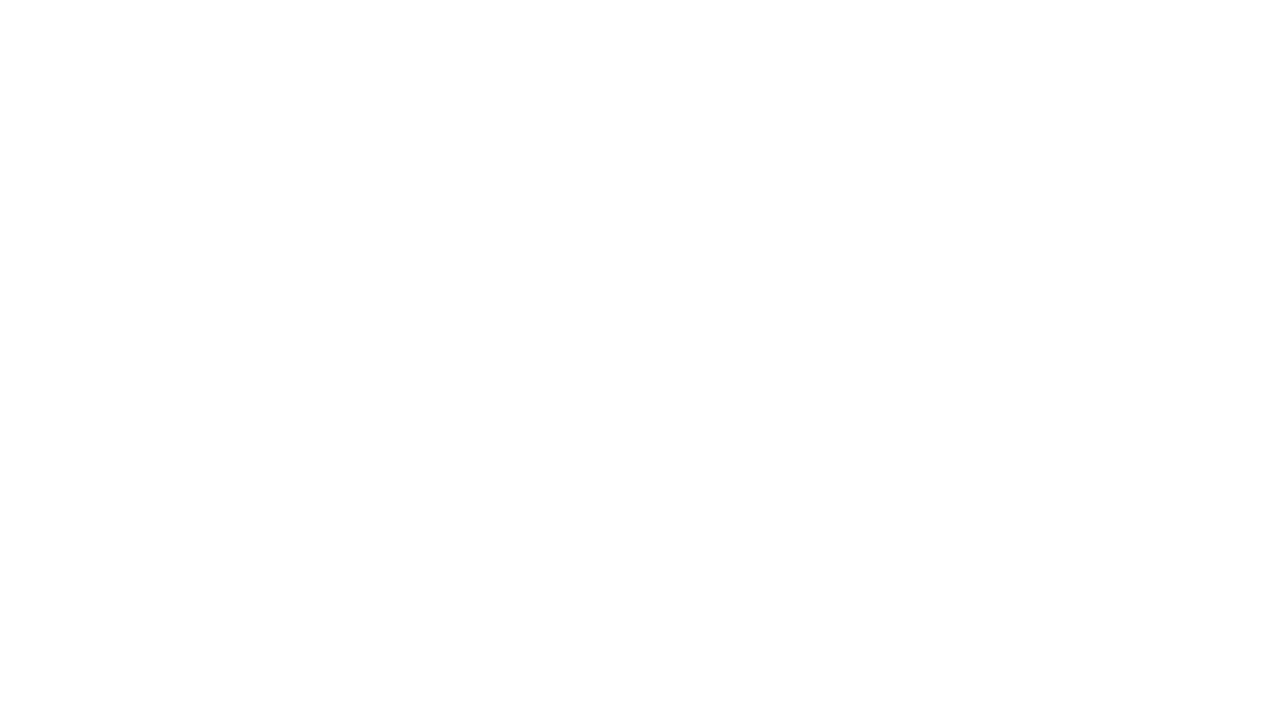